Tests sorting the Due column using semantic class attributes on the second table which has better markup.

Starting URL: http://the-internet.herokuapp.com/tables

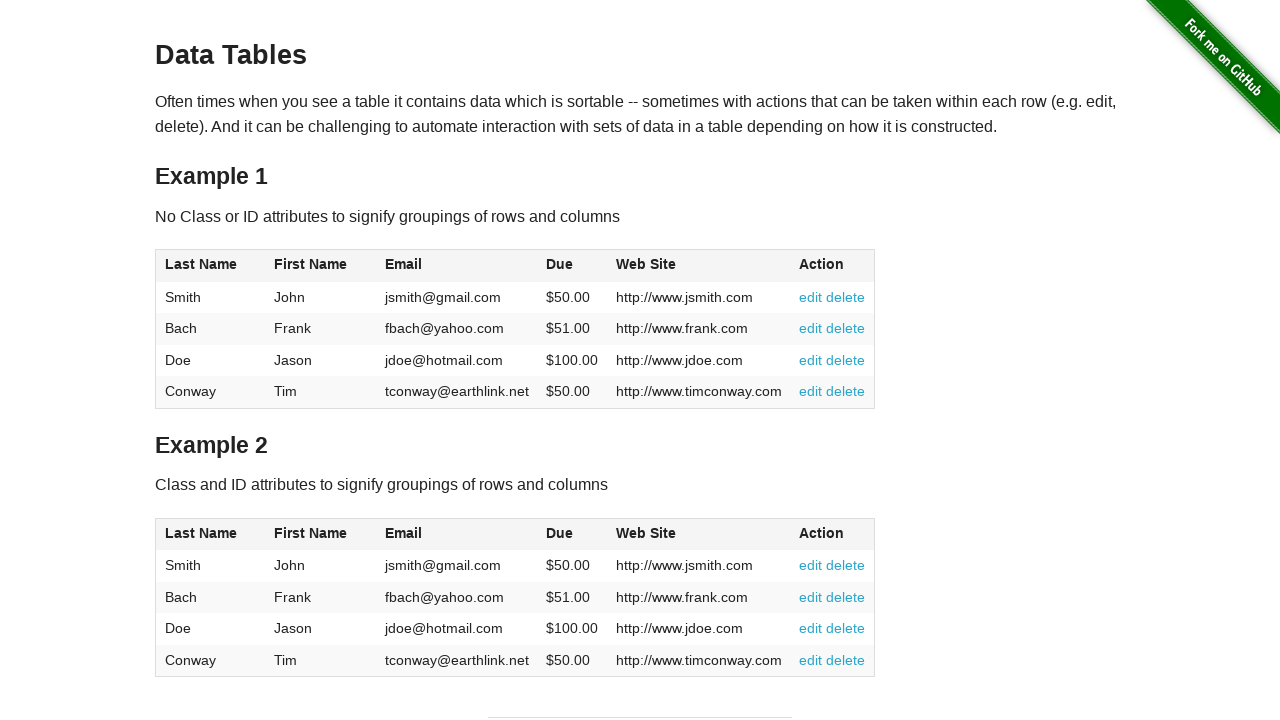

Clicked the Due column header on the second table using semantic class attribute at (560, 533) on #table2 thead .dues
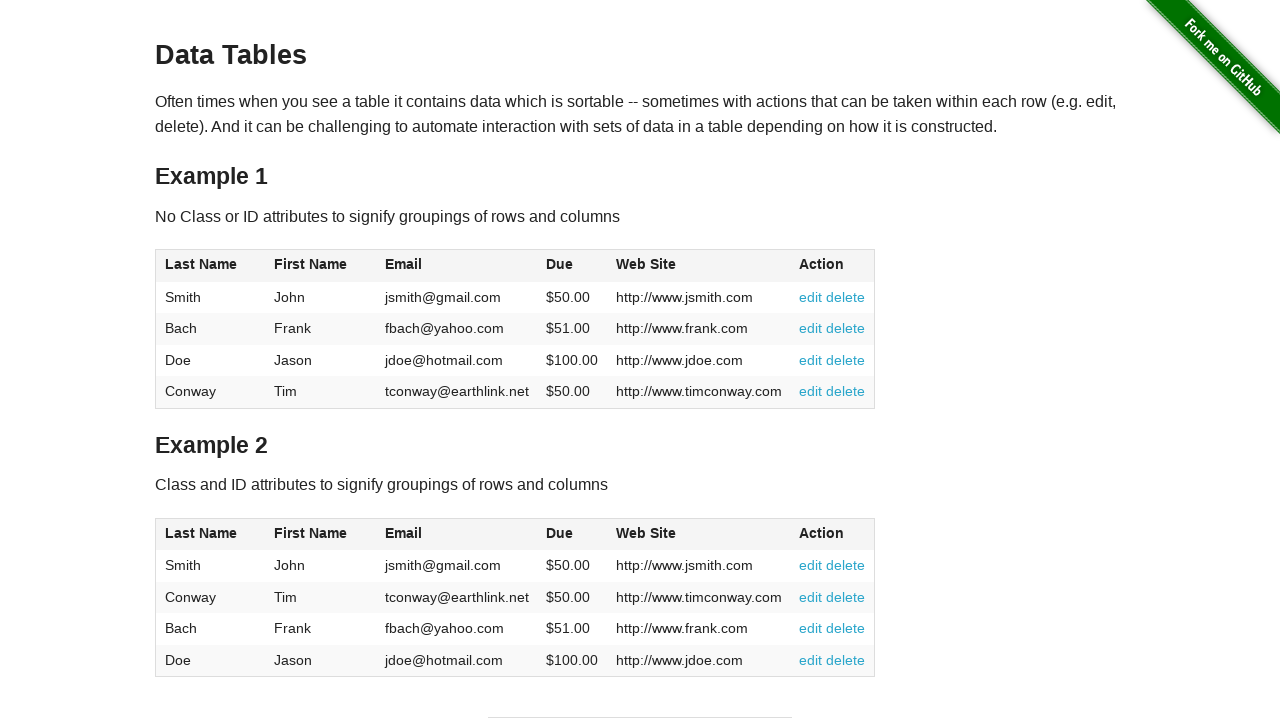

Table sorted by Due column successfully
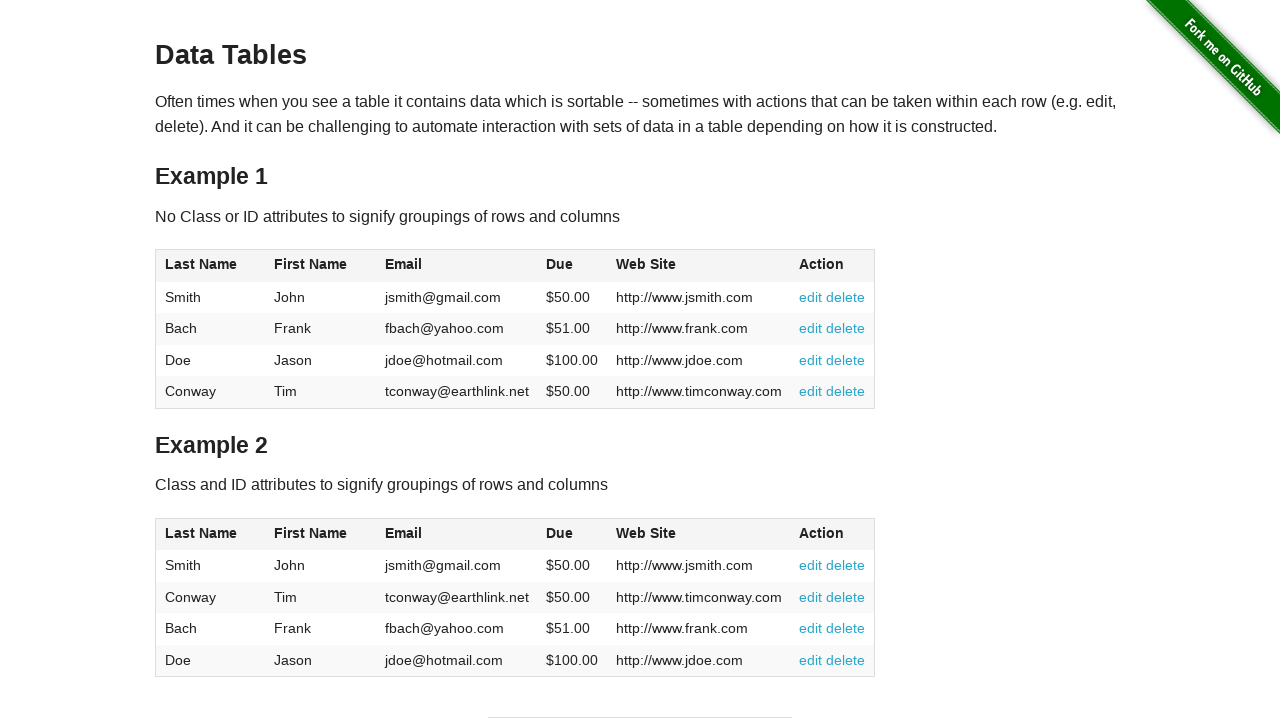

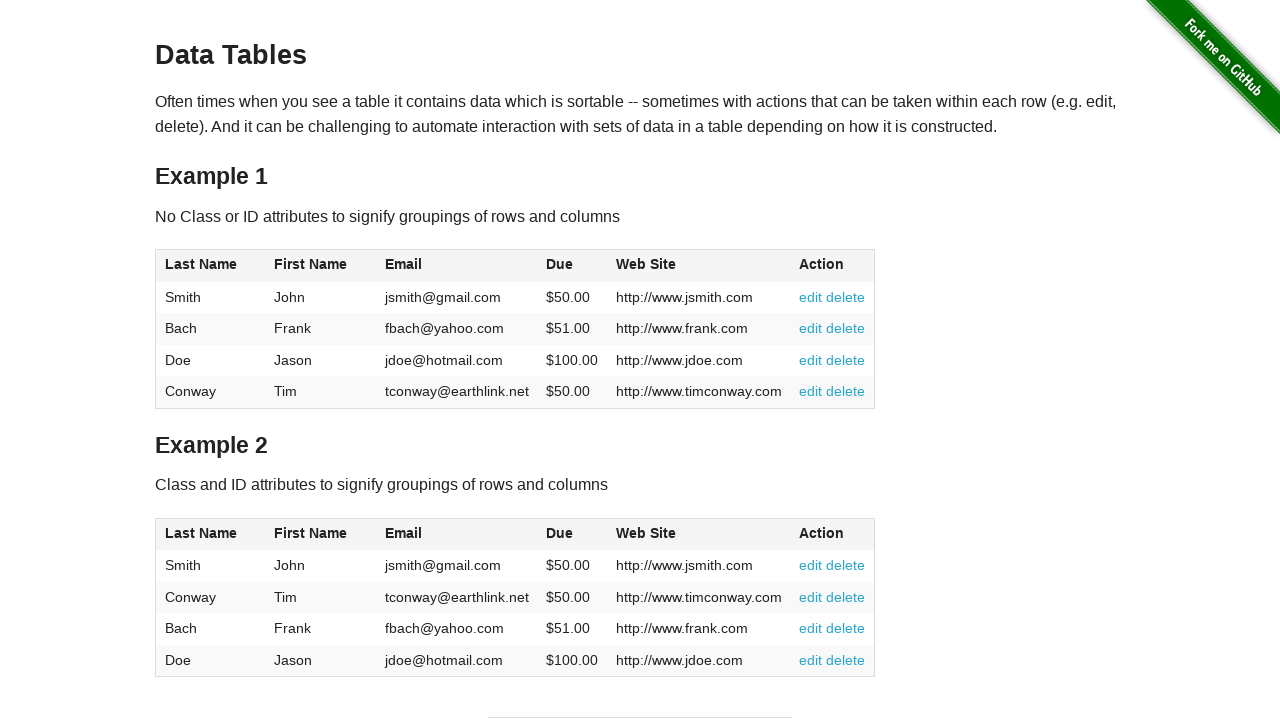